Tests basic browser actions including clicking on a link to navigate to a test page, clicking on elements, and filling input fields with text data

Starting URL: https://testeroprogramowania.github.io/selenium/

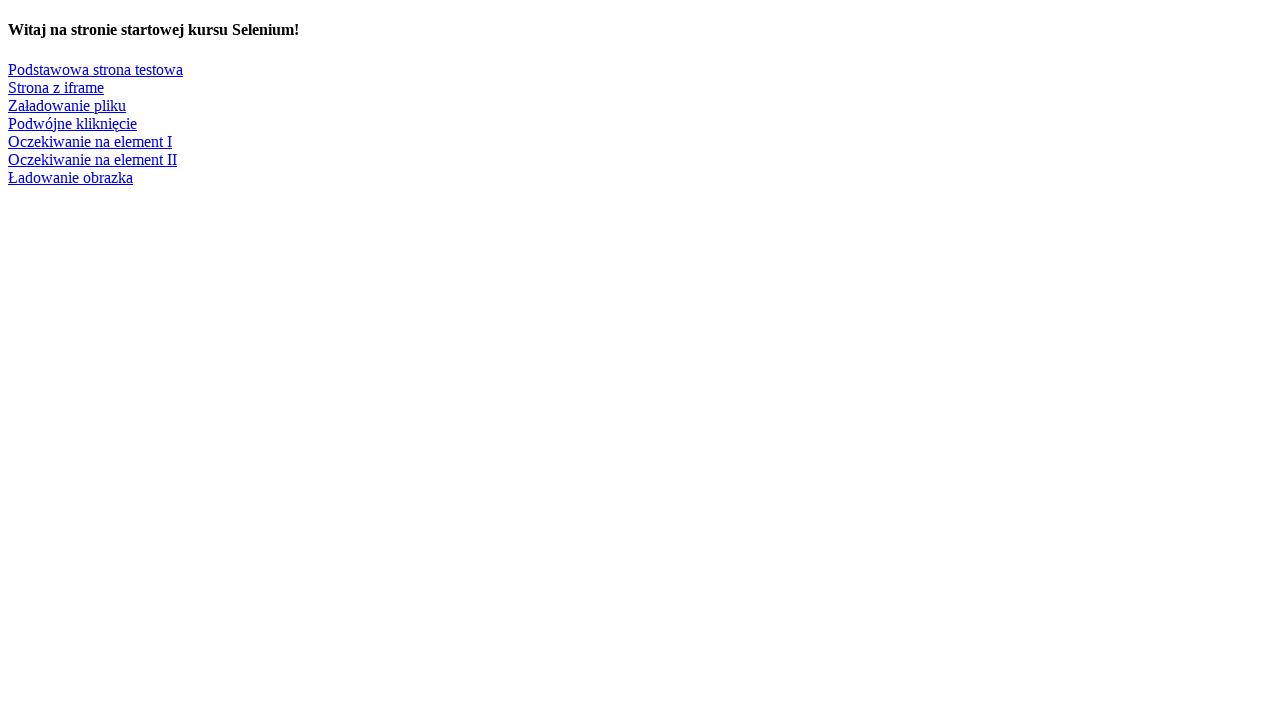

Clicked on 'Podstawowa strona testowa' link to navigate to test page at (96, 69) on text=Podstawowa strona testowa
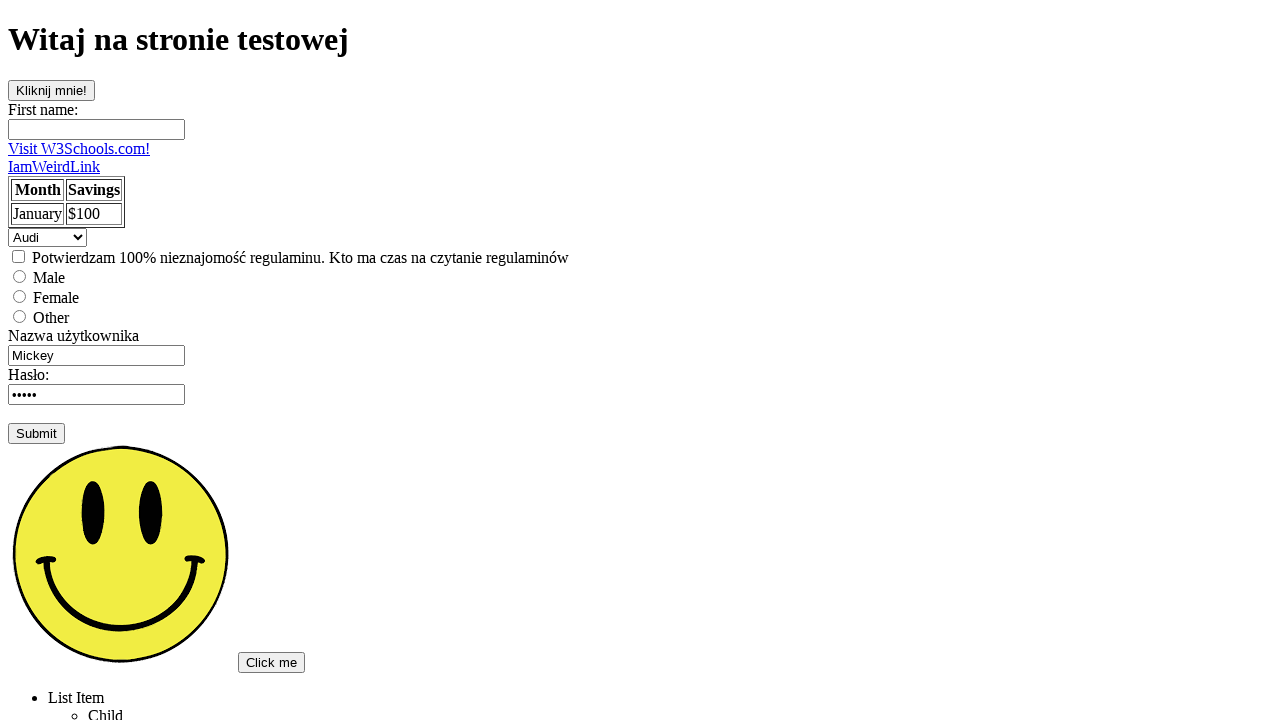

Clicked on 'clickOnMe' element at (52, 90) on #clickOnMe
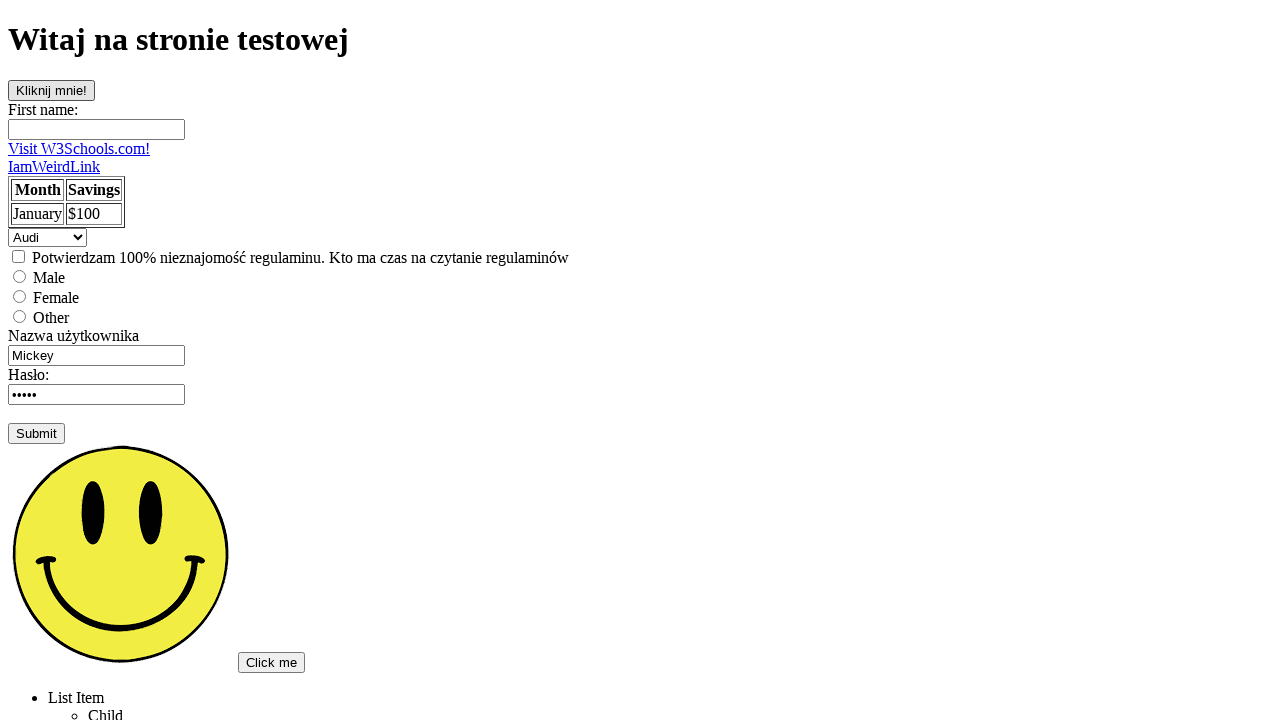

Clicked on fname input field at (96, 129) on #fname
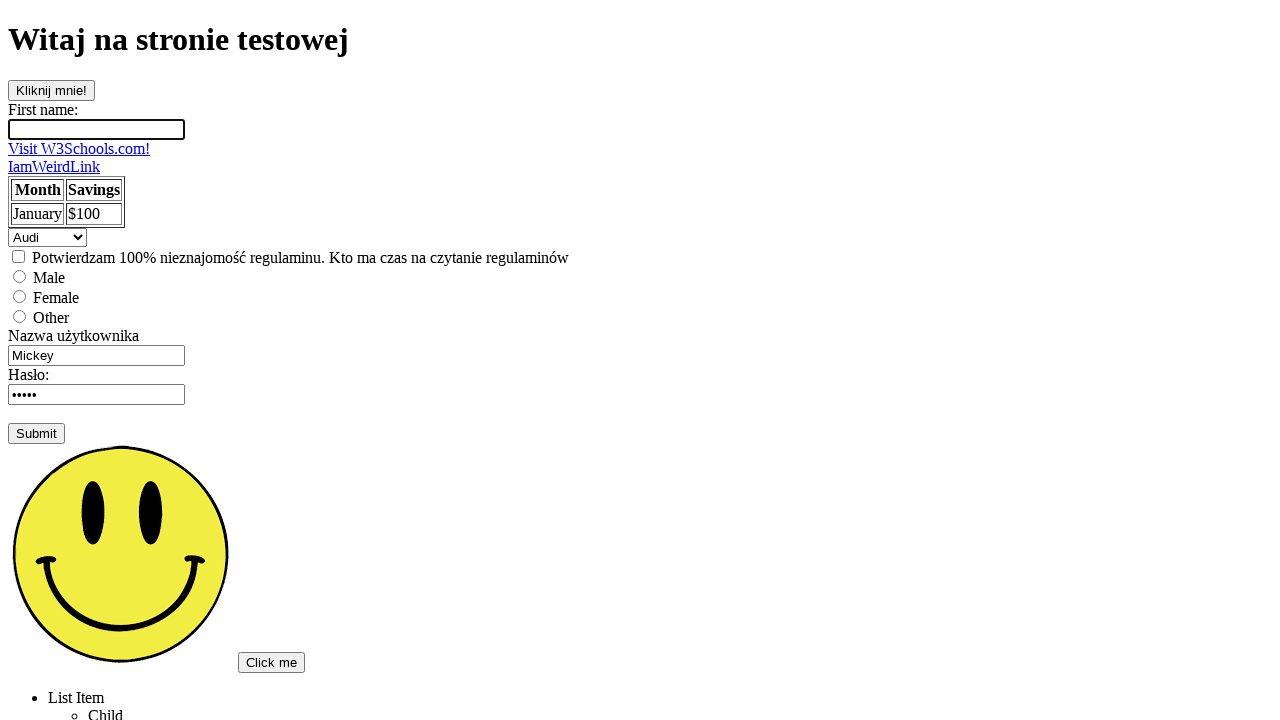

Filled fname input field with 'Genowef' on input[name='fname']
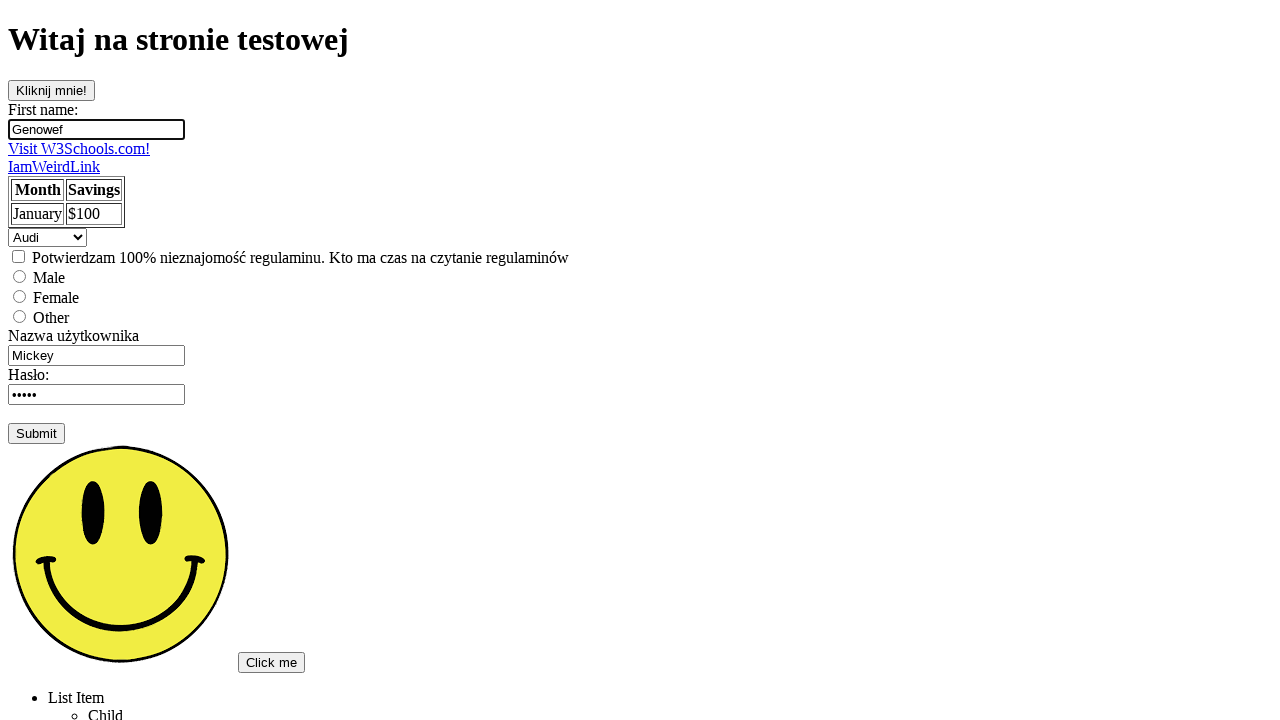

Cleared username input field on input[name='username']
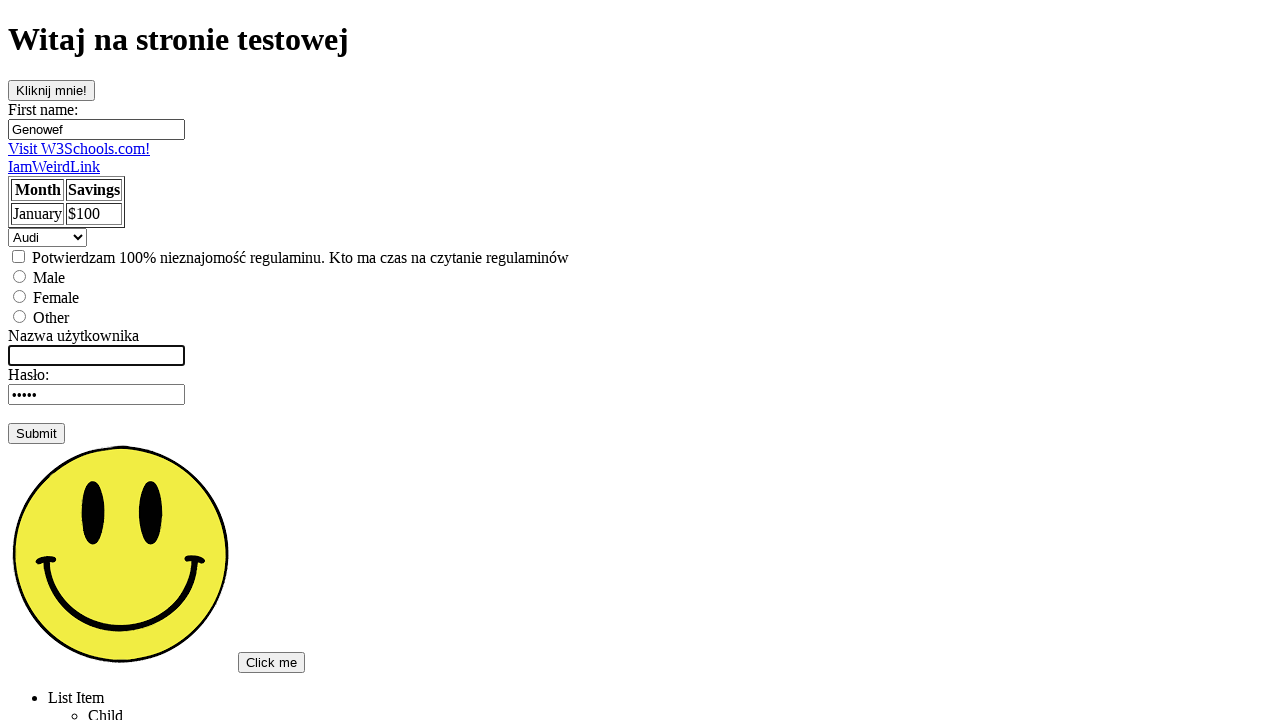

Filled username input field with 'admin' on input[name='username']
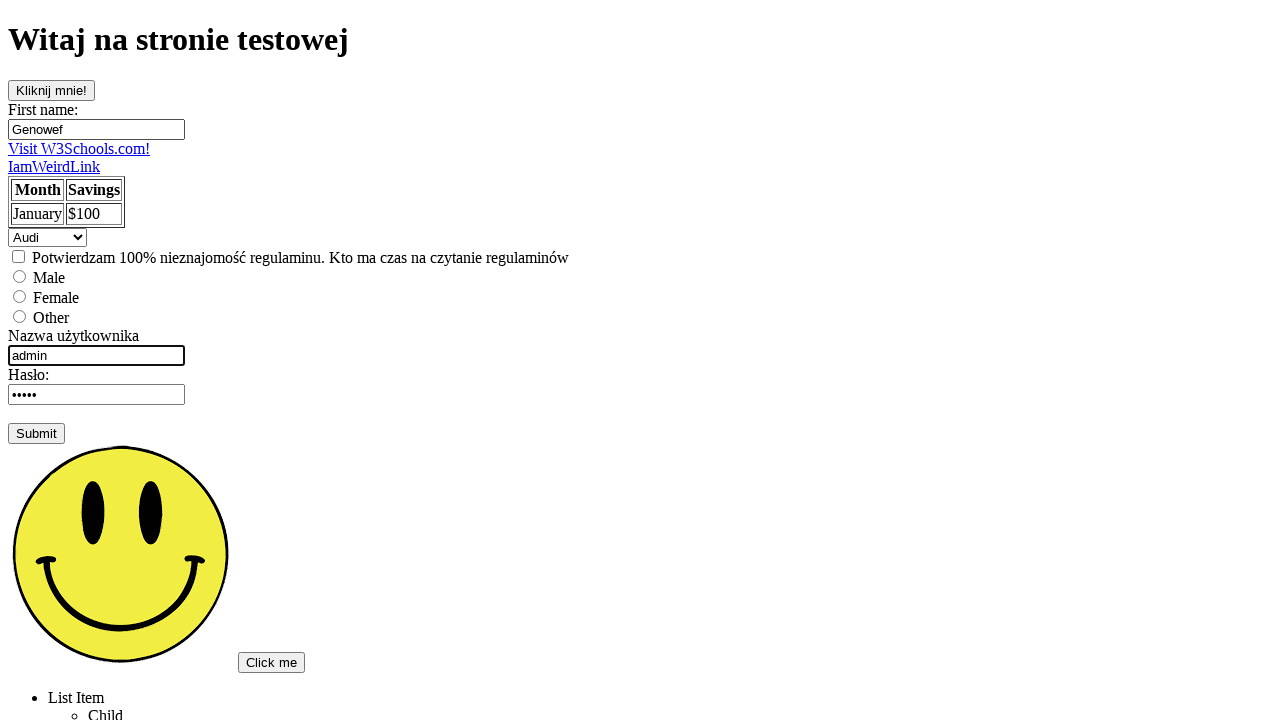

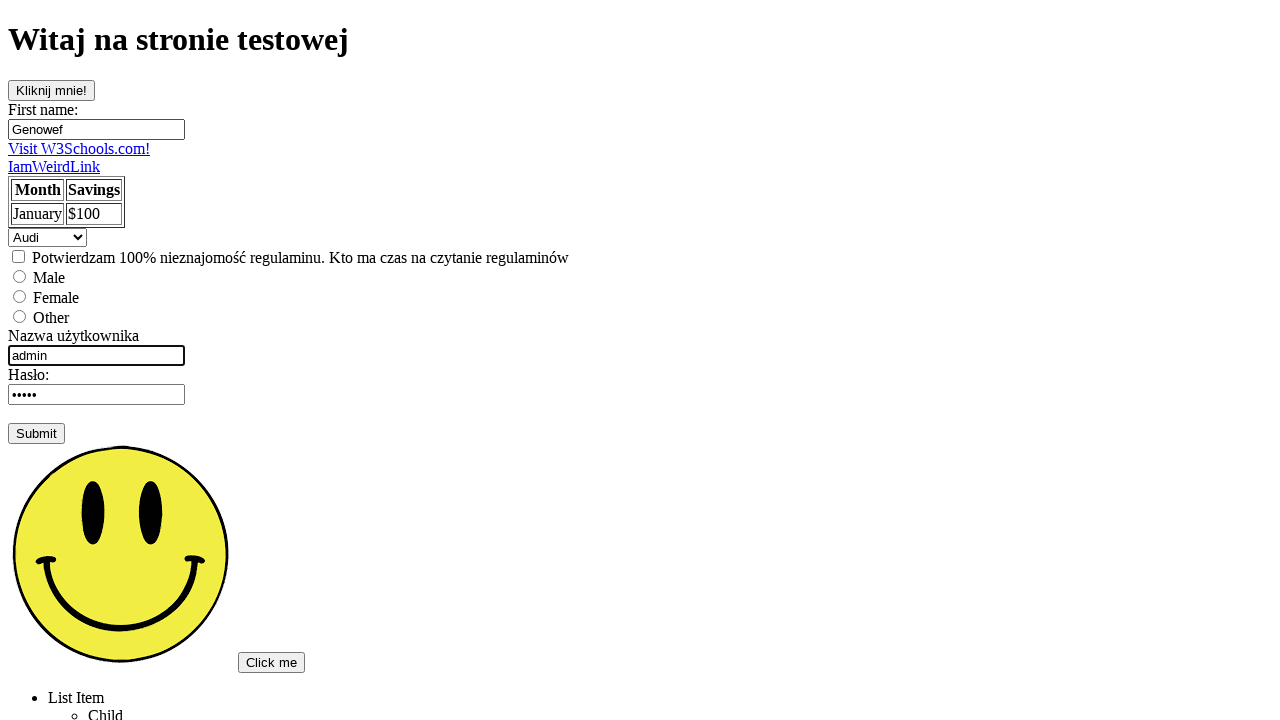